Tests JavaScript alert handling by clicking a button to trigger an alert, waiting for the alert to appear, and then accepting/dismissing it.

Starting URL: https://demo.automationtesting.in/Alerts.html

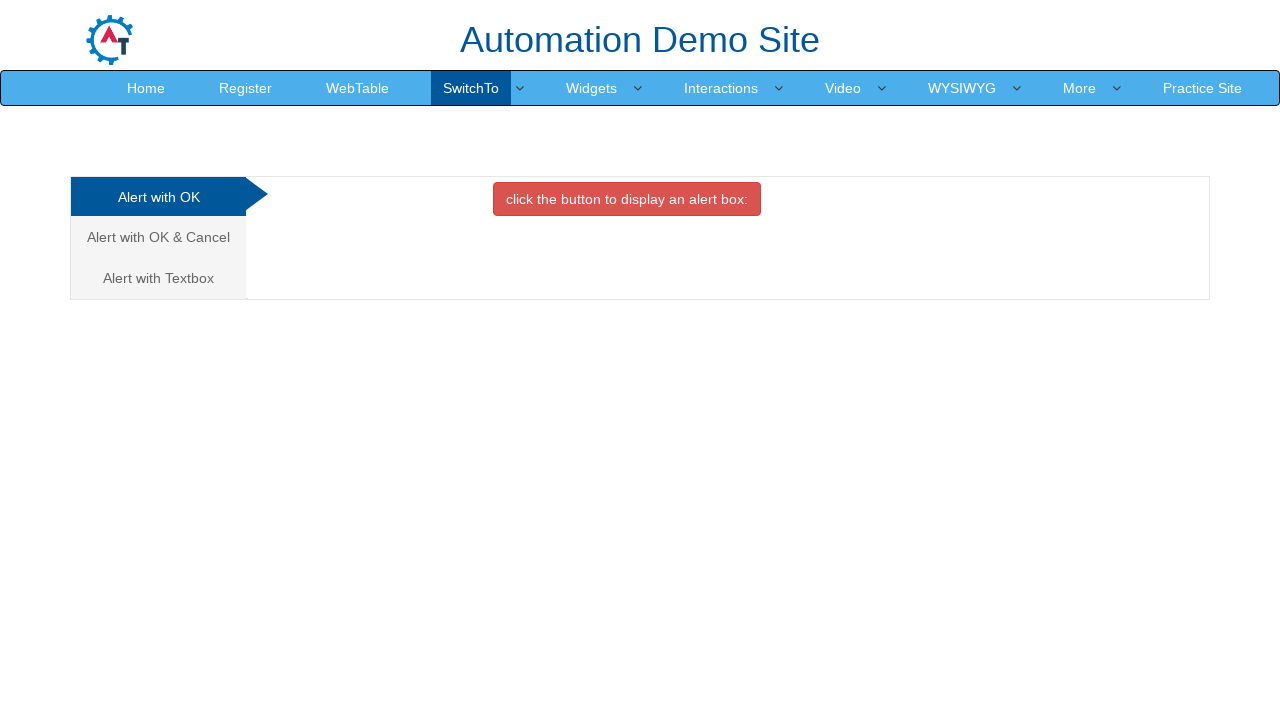

Clicked OK Tab link to select alert type at (158, 197) on .analystic[href='#OKTab']
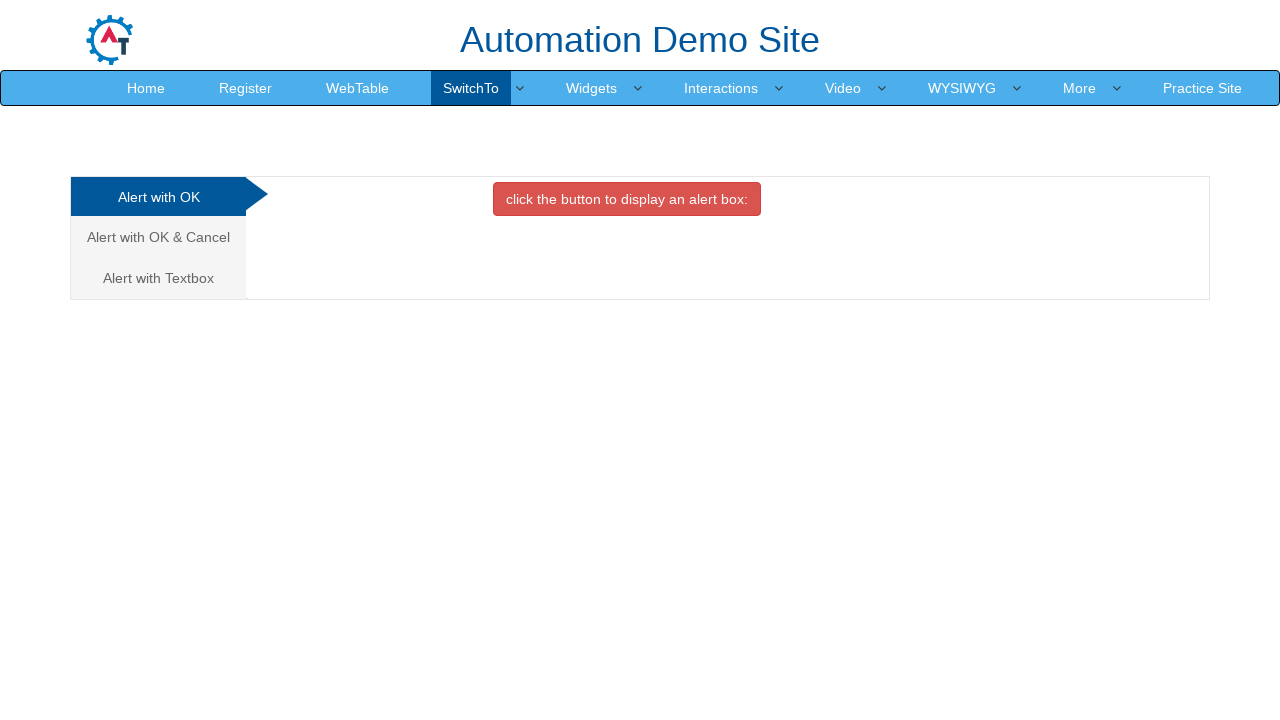

Clicked button to trigger alert at (627, 199) on .btn.btn-danger
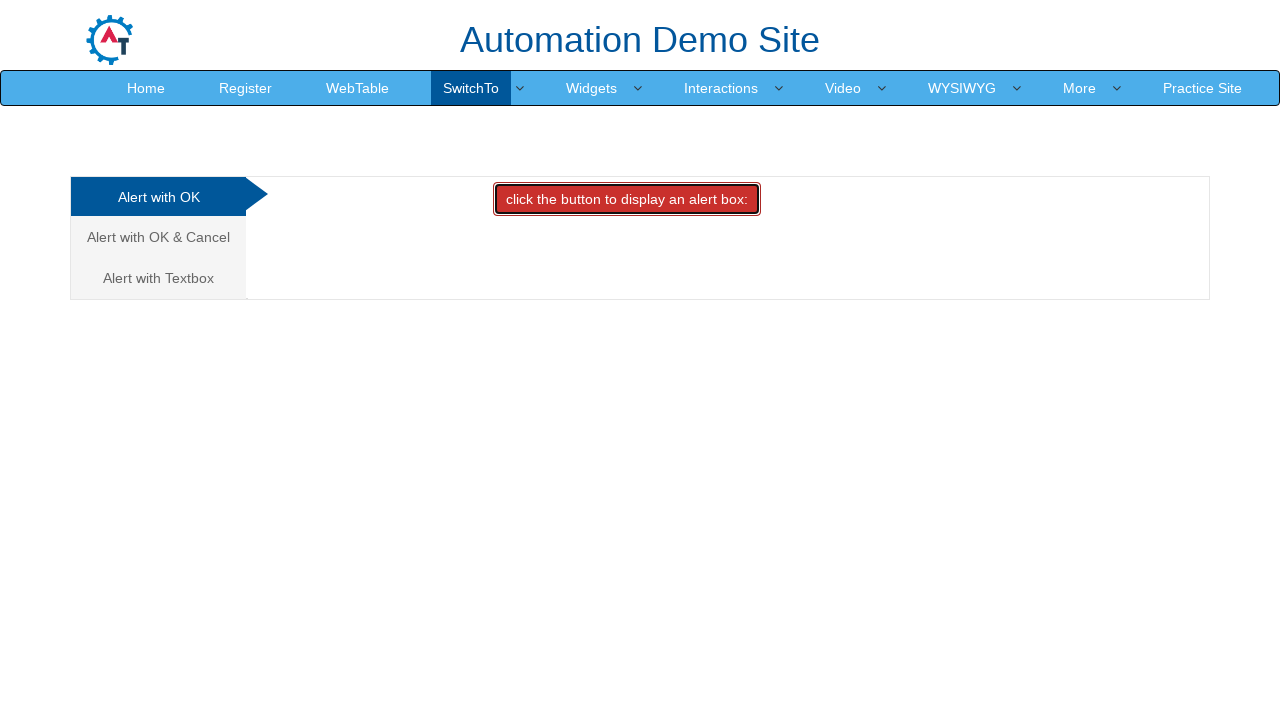

Set up dialog handler to accept alert
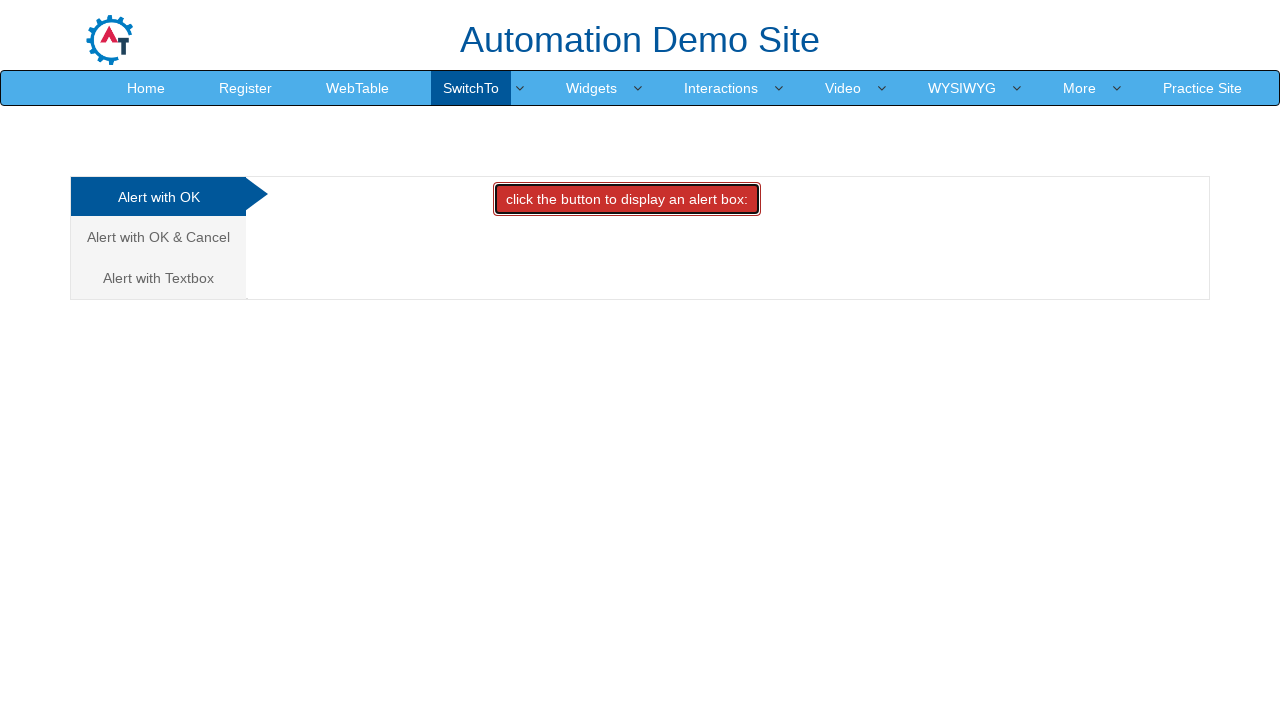

Waited for alert to be processed
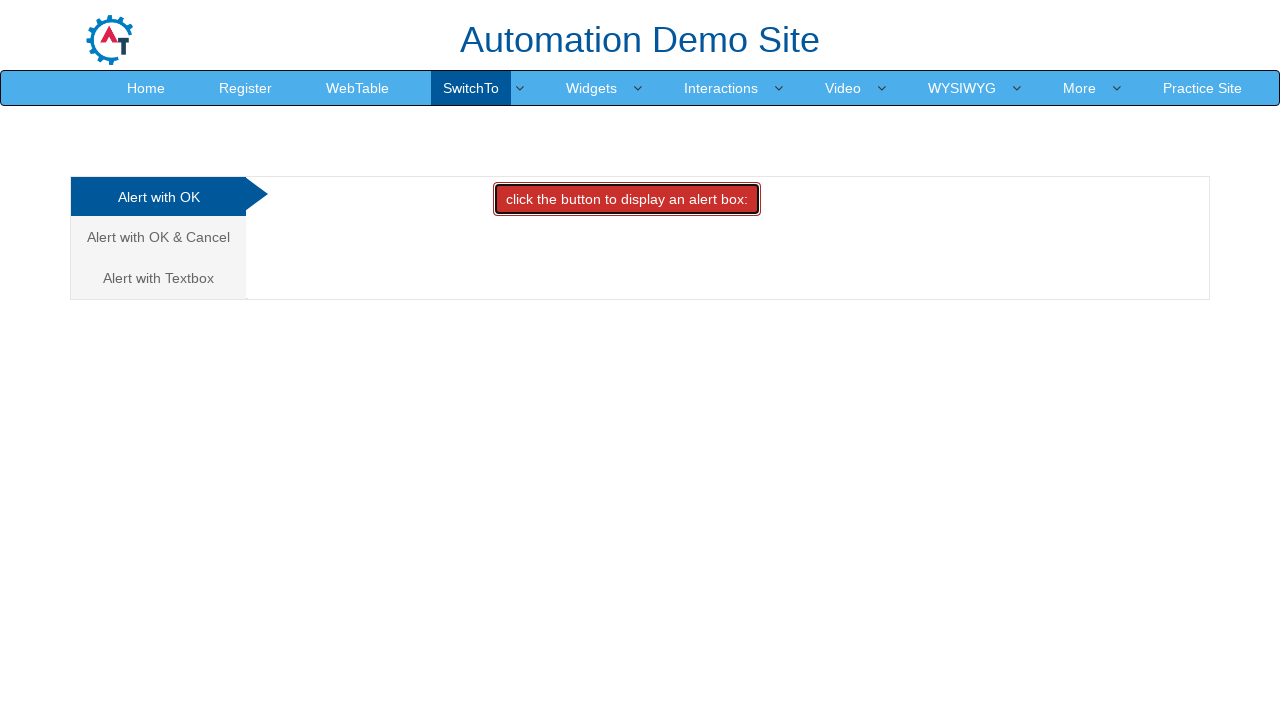

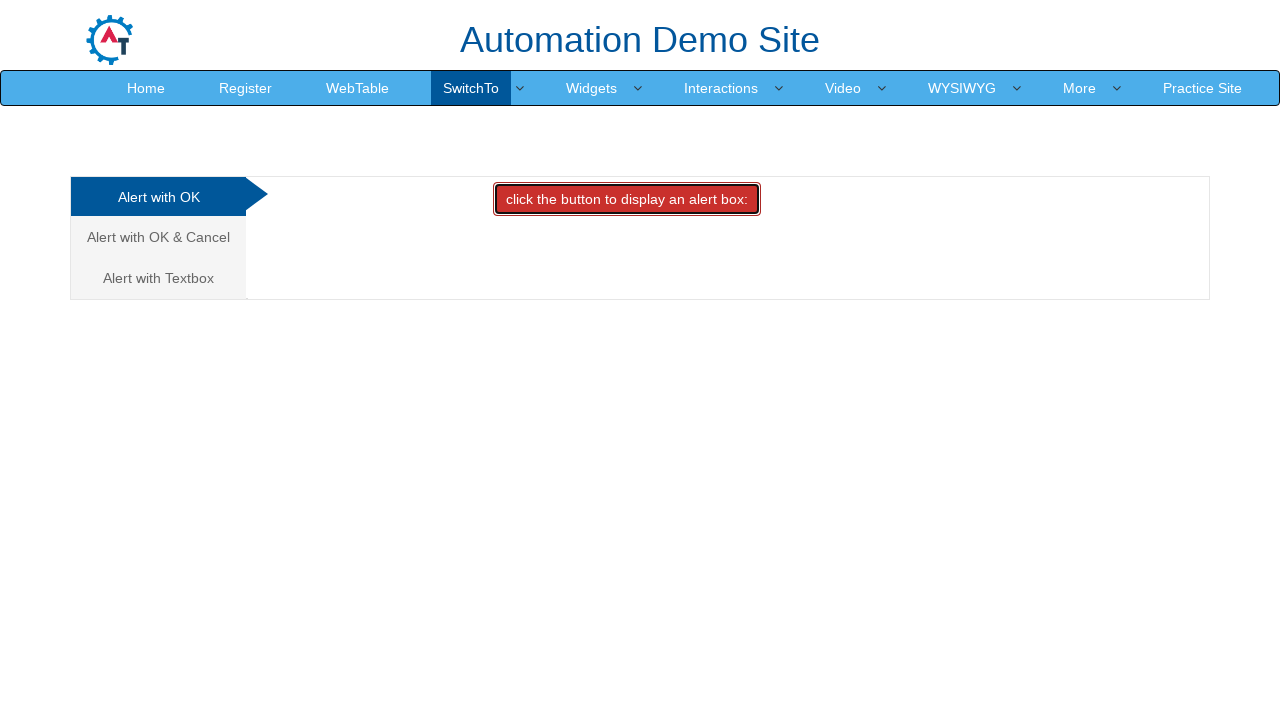